Navigates to a course content page, clicks on the interview section, and right-clicks on a CTS Interview Question link to open it in a new tab using keyboard navigation

Starting URL: http://greenstech.in/selenium-course-content.html

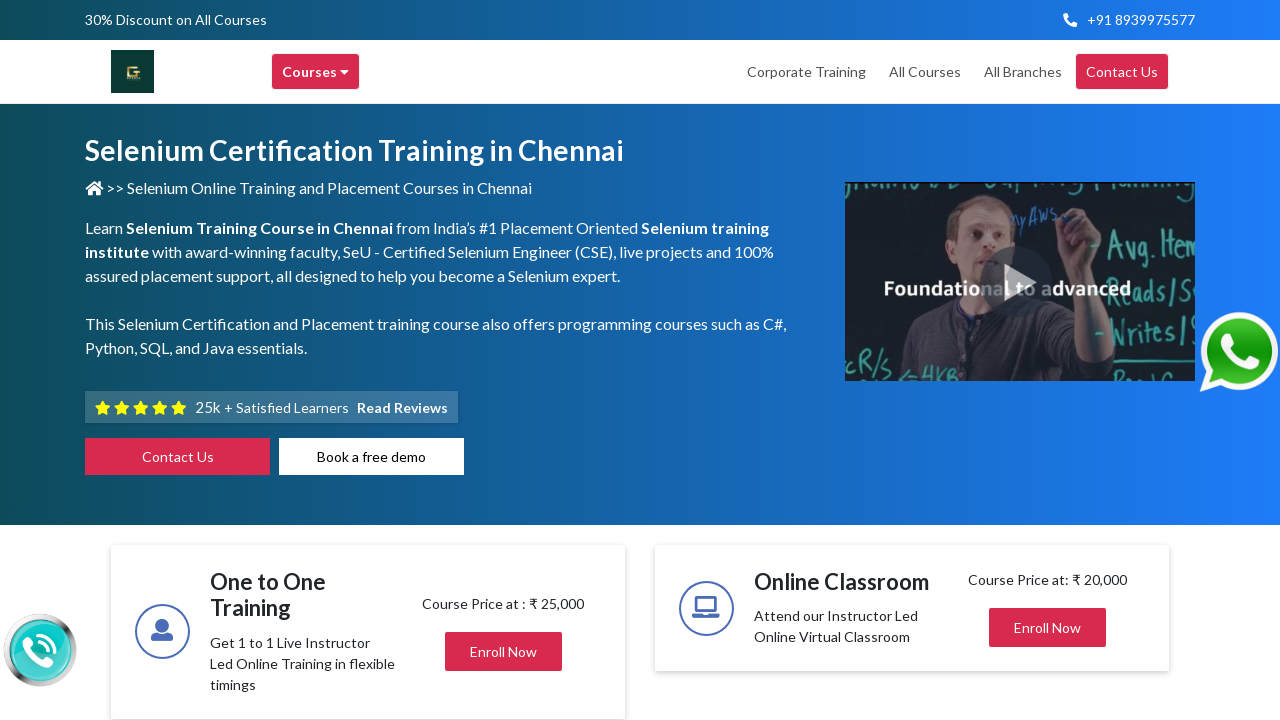

Navigated to course content page
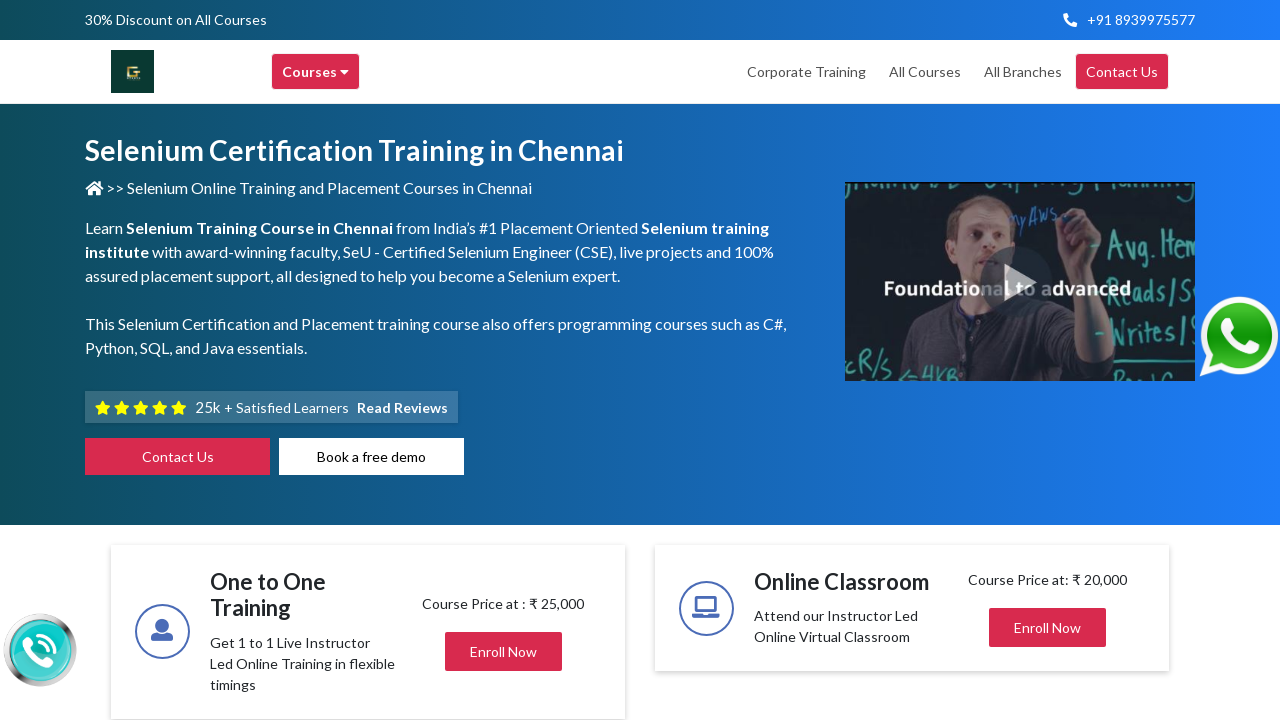

Clicked on the interview section at (1024, 360) on xpath=//h2[@class='title mb-0 center']
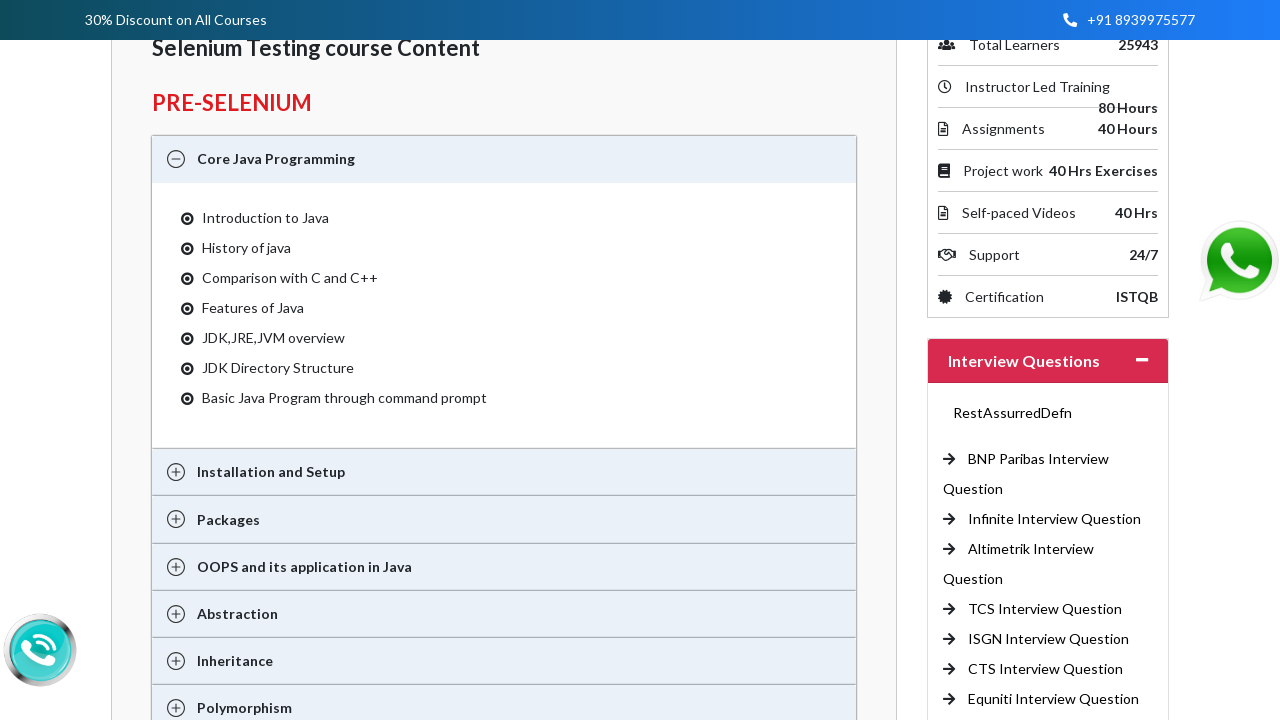

Right-clicked on CTS Interview Question link at (1046, 669) on //a[text()='CTS Interview Question ']
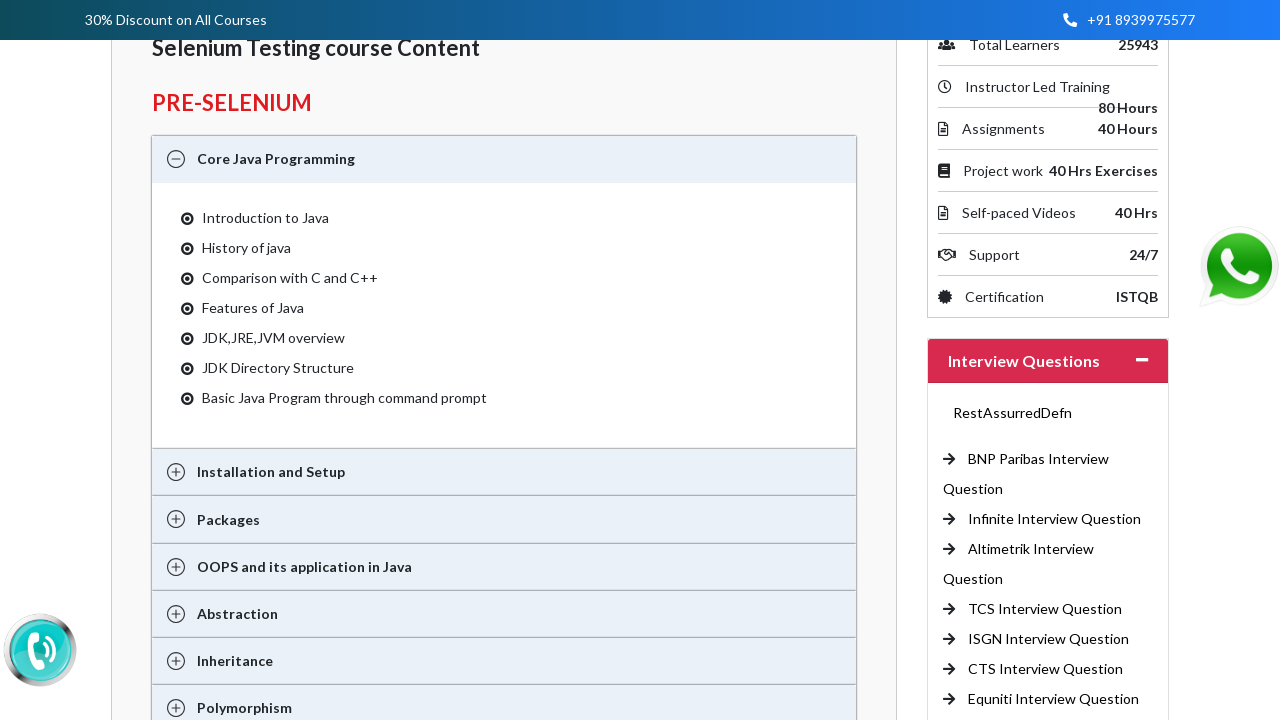

Pressed ArrowDown key in context menu
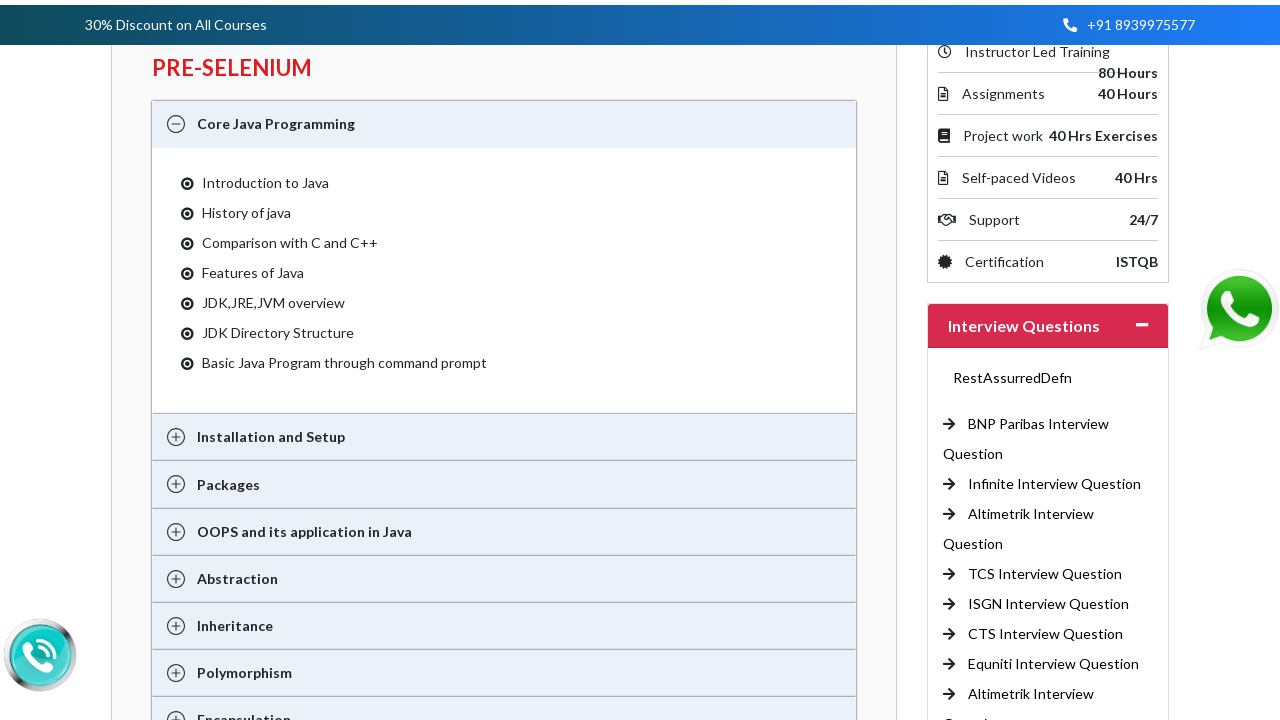

Pressed Enter key to open CTS Interview Question in new tab
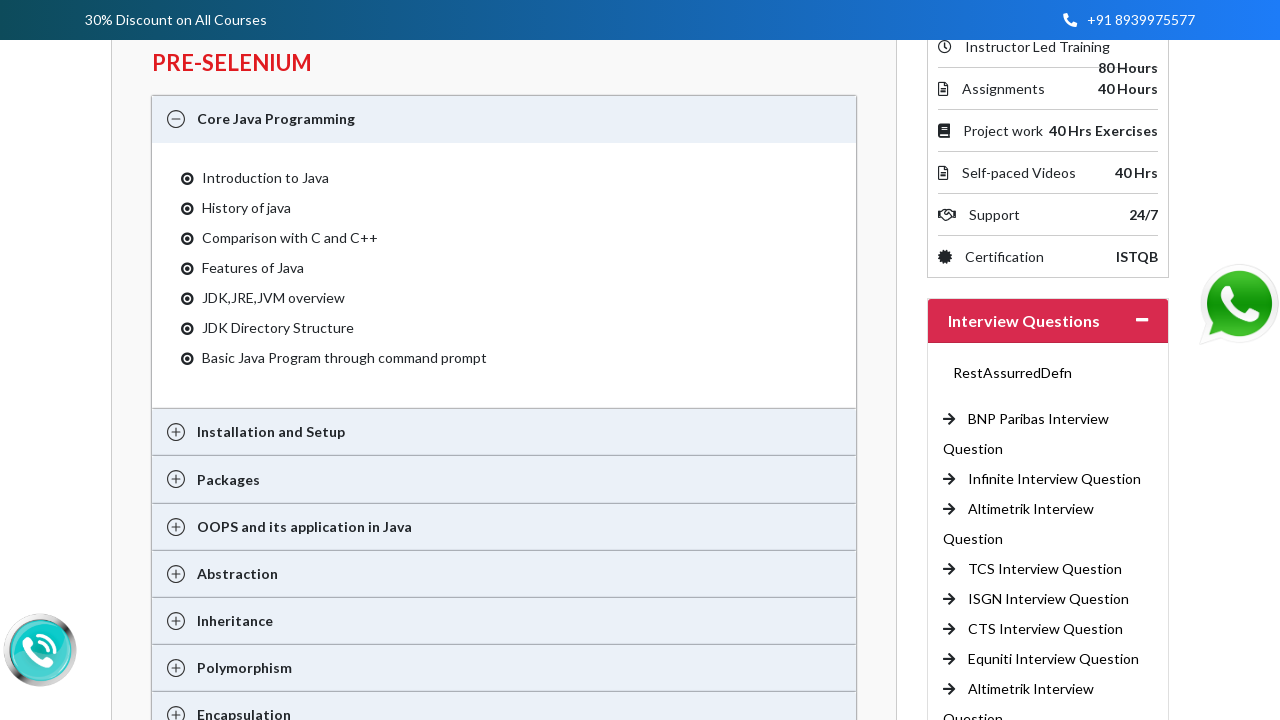

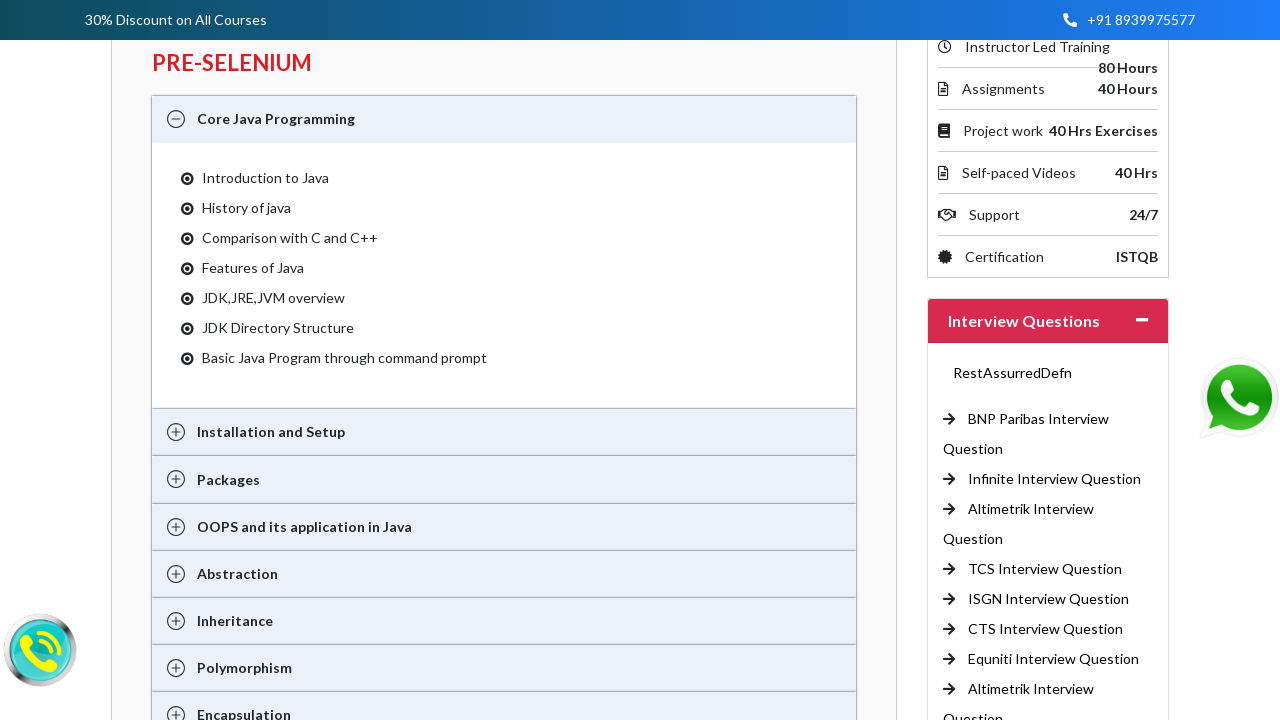